Adds a new customer account by navigating to bank manager section and filling out customer details form

Starting URL: https://www.globalsqa.com/angularJs-protractor/BankingProject/

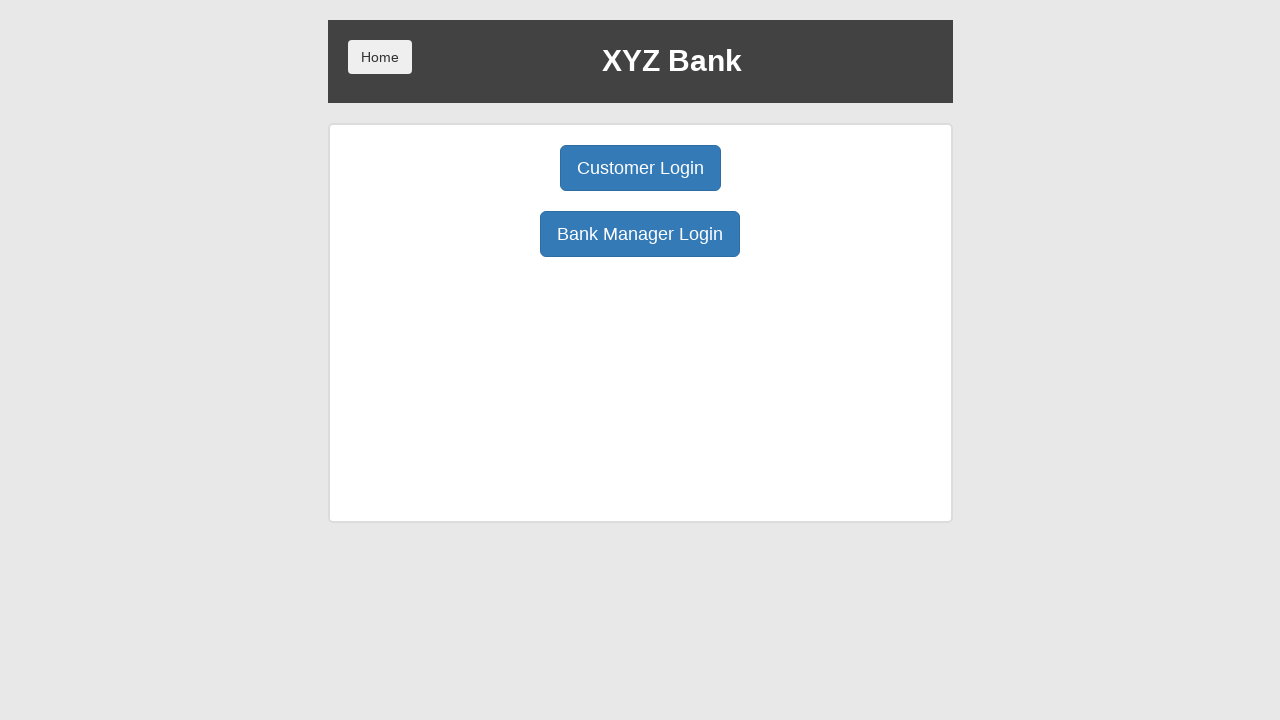

Clicked Bank Manager Login button at (640, 234) on xpath=//button[contains(text(),'Bank')]
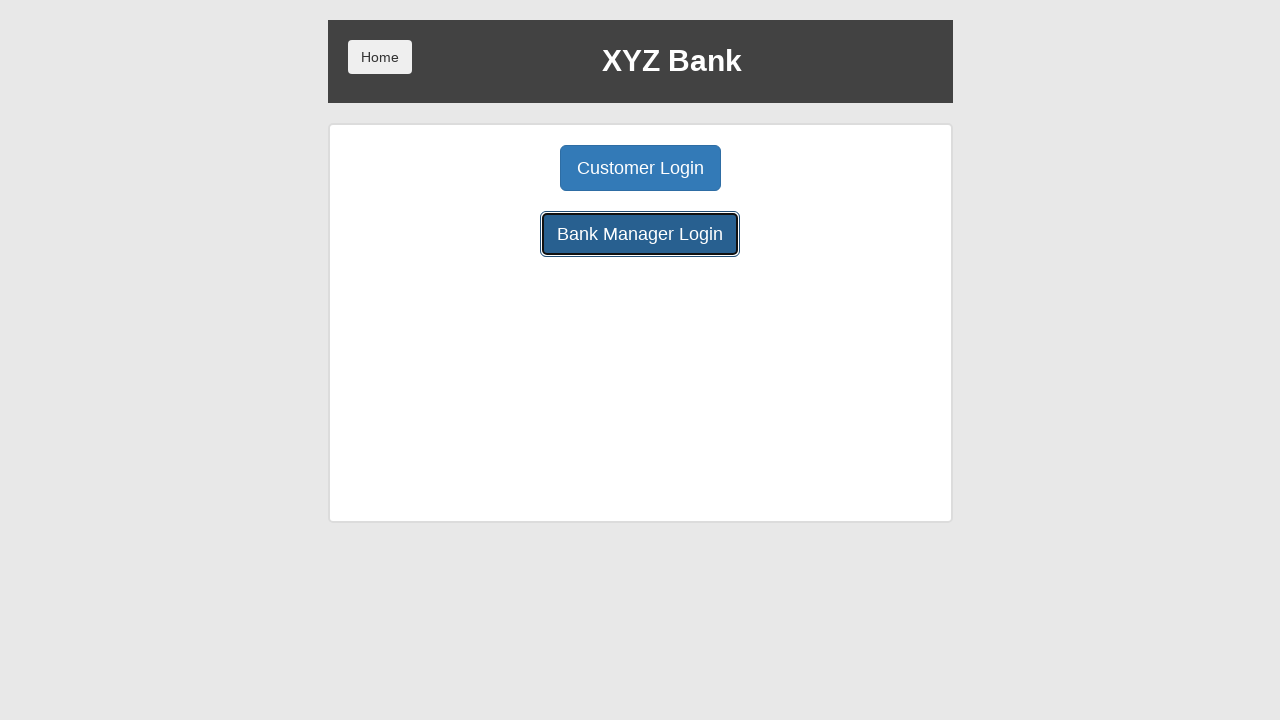

Clicked Add Customer tab at (502, 168) on xpath=//button[contains(text(),'Add Customer')]
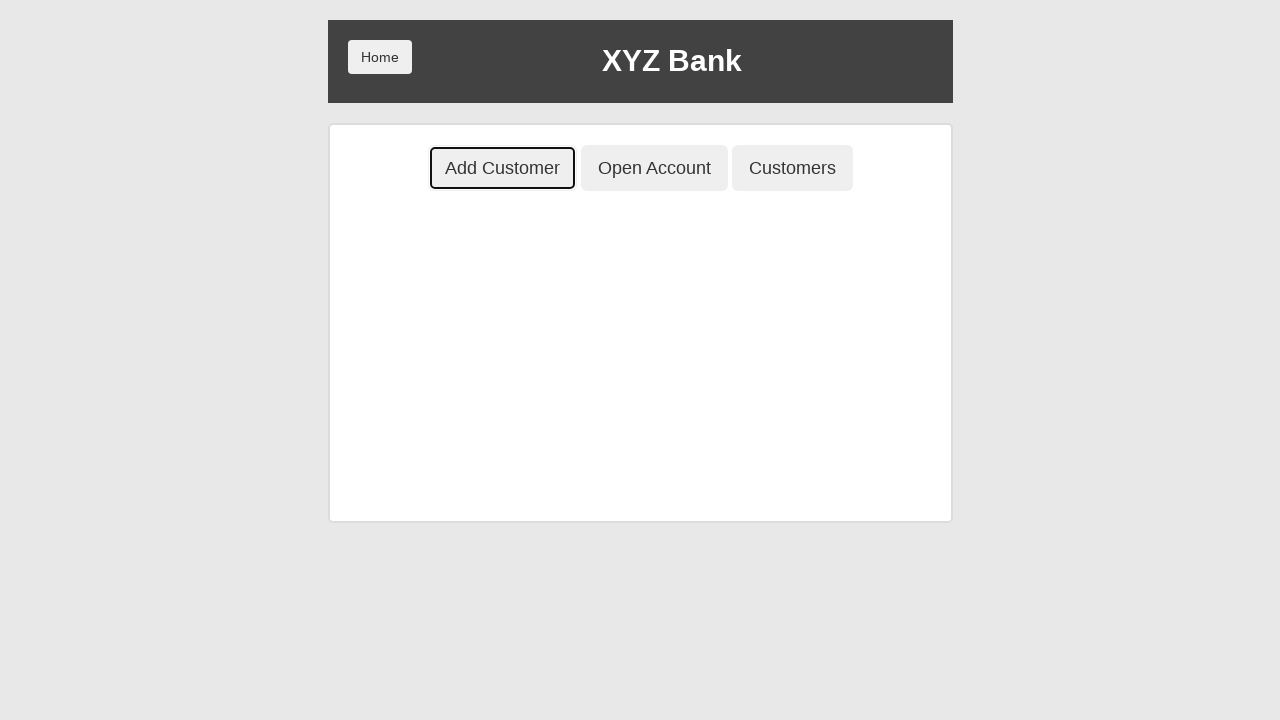

Filled First Name field with 'Muhammad' on //input[@placeholder='First Name']
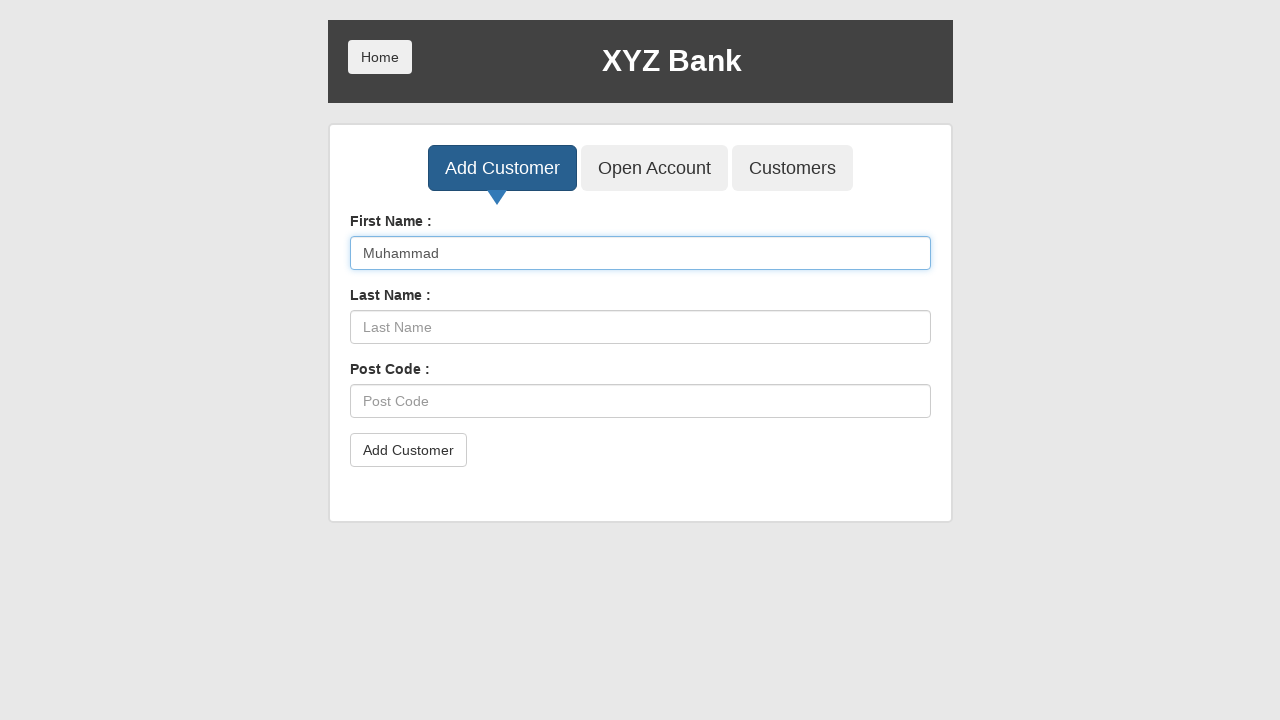

Filled Last Name field with 'Sufyan' on //input[@placeholder='Last Name']
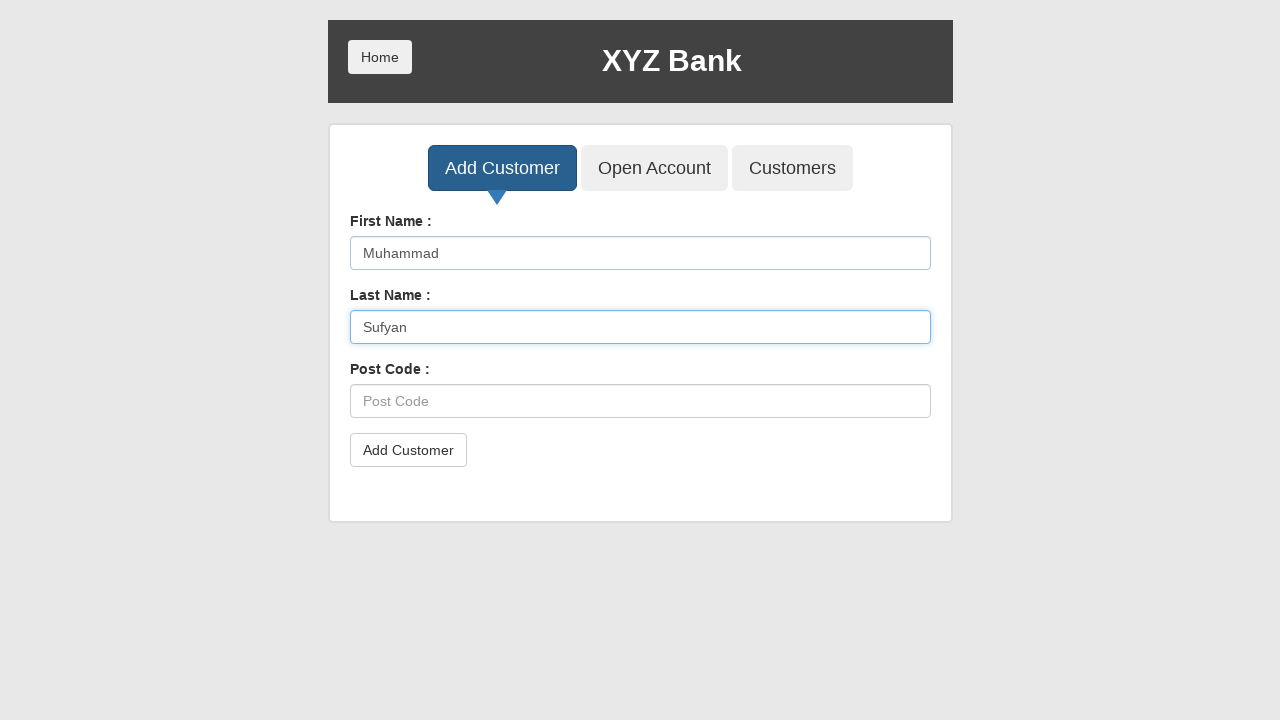

Filled Post Code field with '54000' on //input[@placeholder='Post Code']
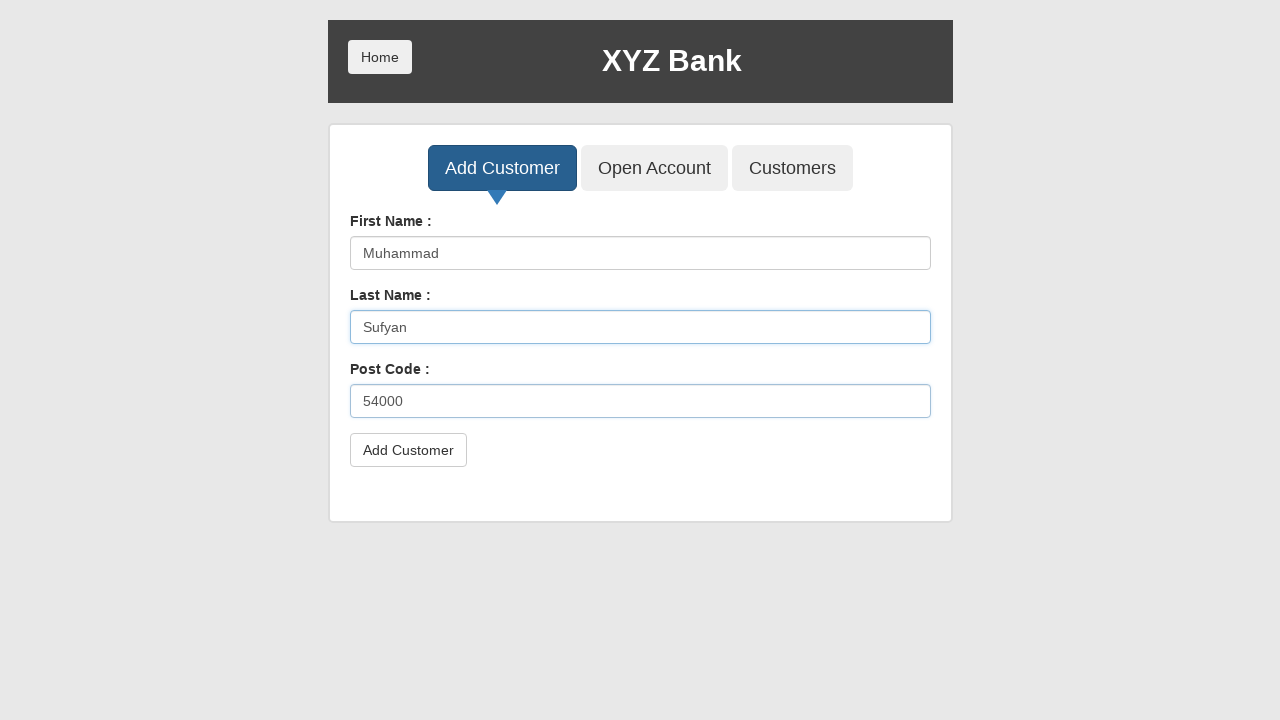

Clicked submit button to create new customer account at (408, 450) on xpath=//button[@type='submit']
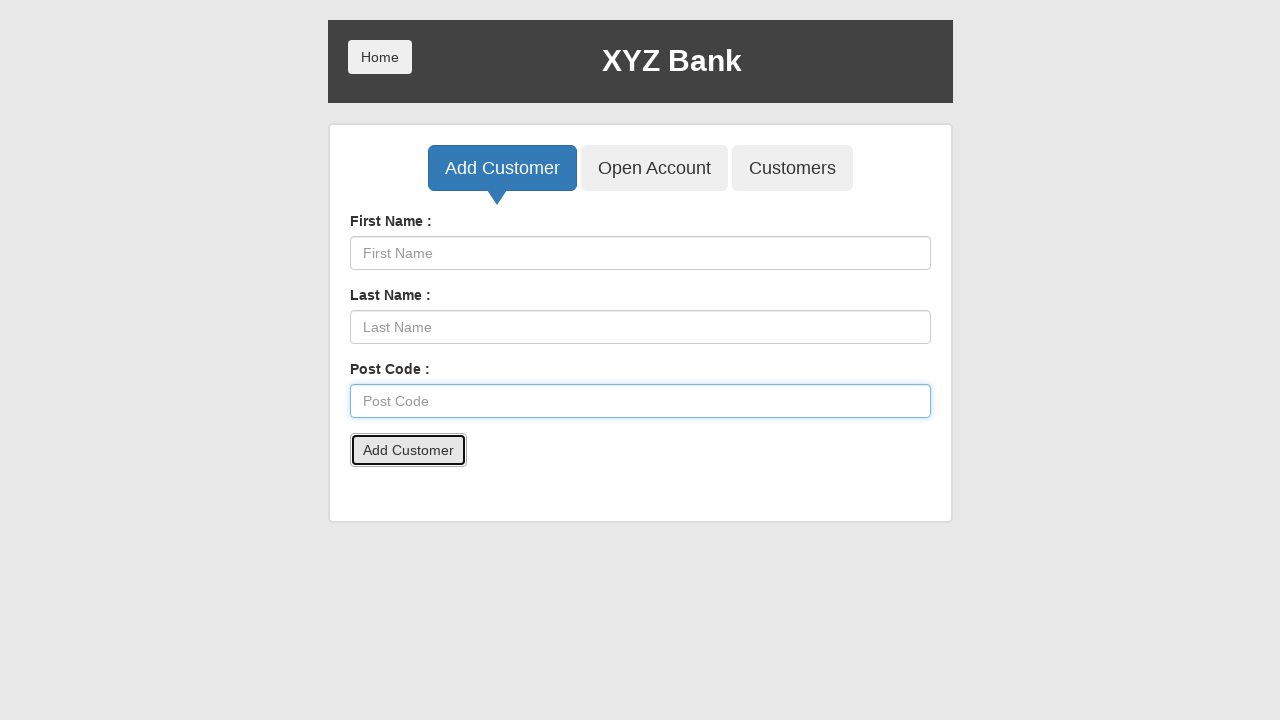

Accepted confirmation alert
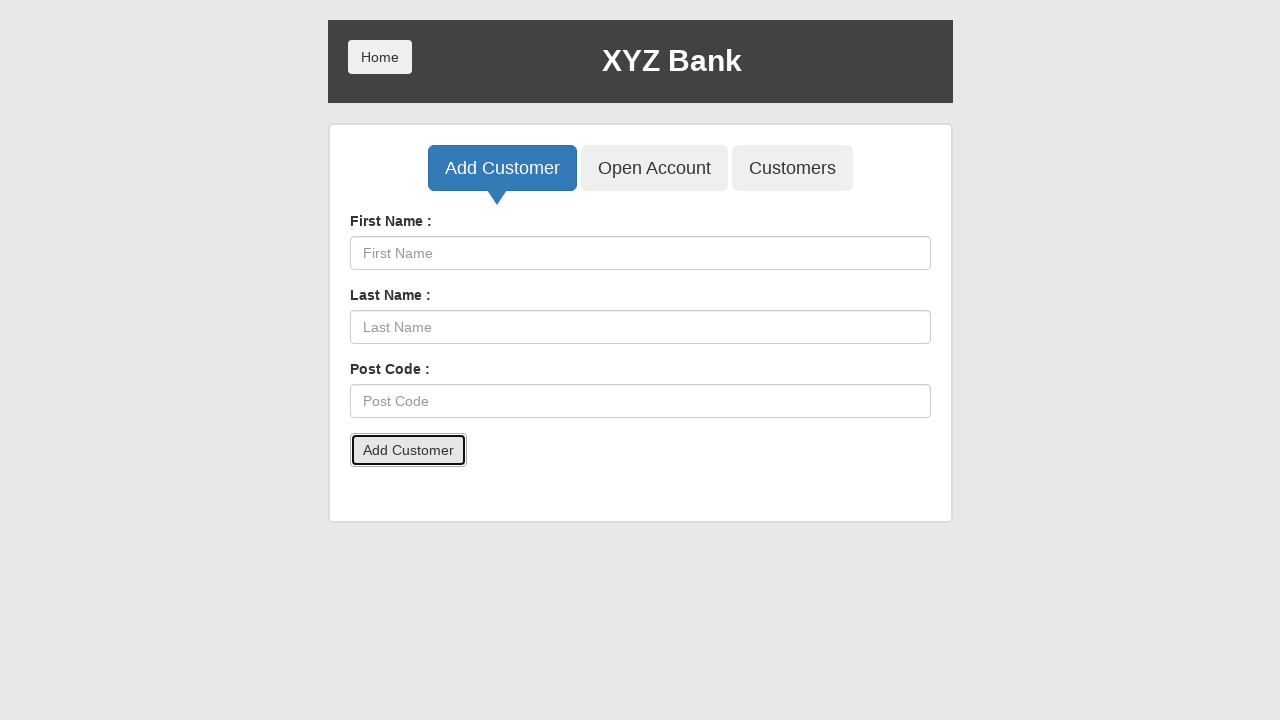

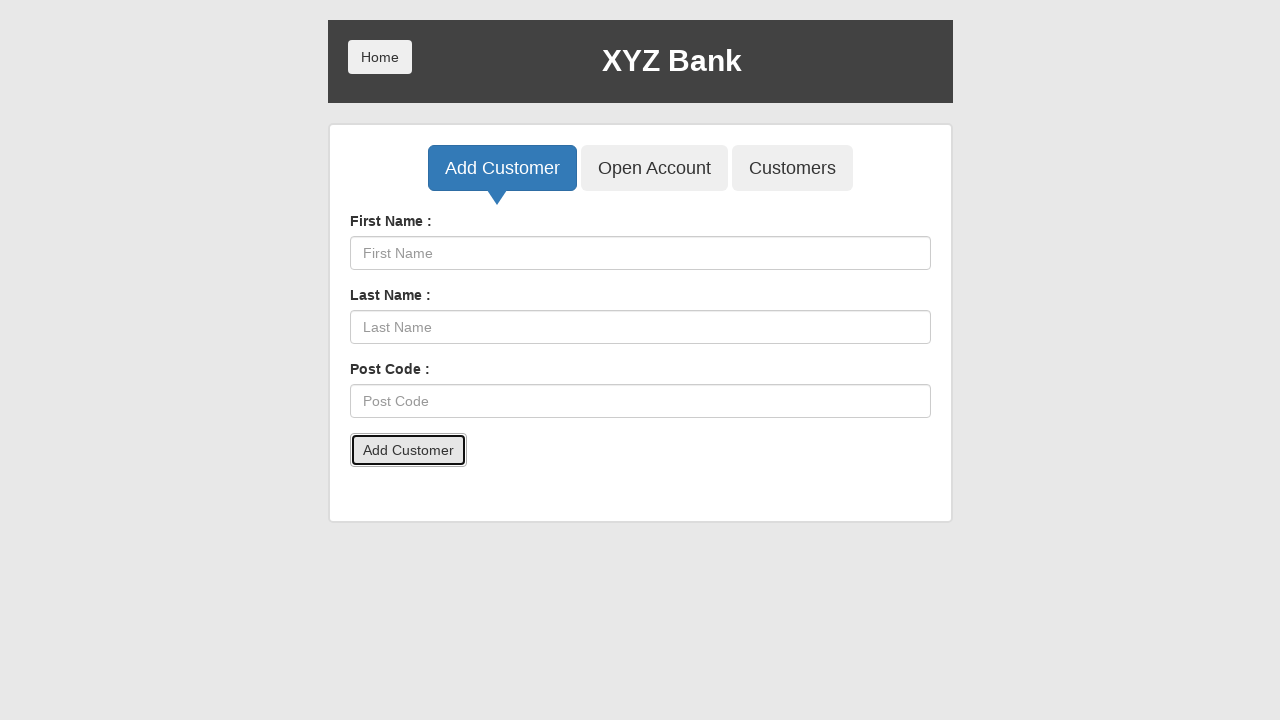